Tests dropdown selection functionality by selecting currency options using different methods (by index, visible text, and value)

Starting URL: https://rahulshettyacademy.com/dropdownsPractise/

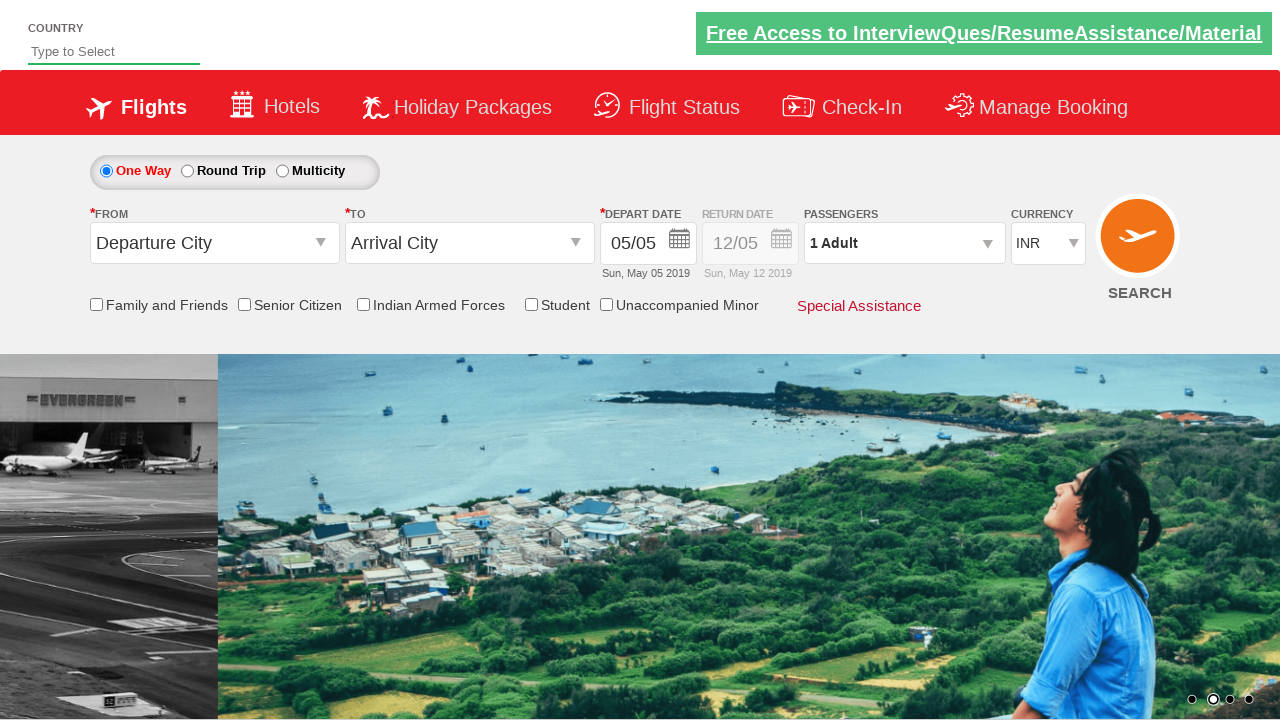

Navigated to dropdown practice page
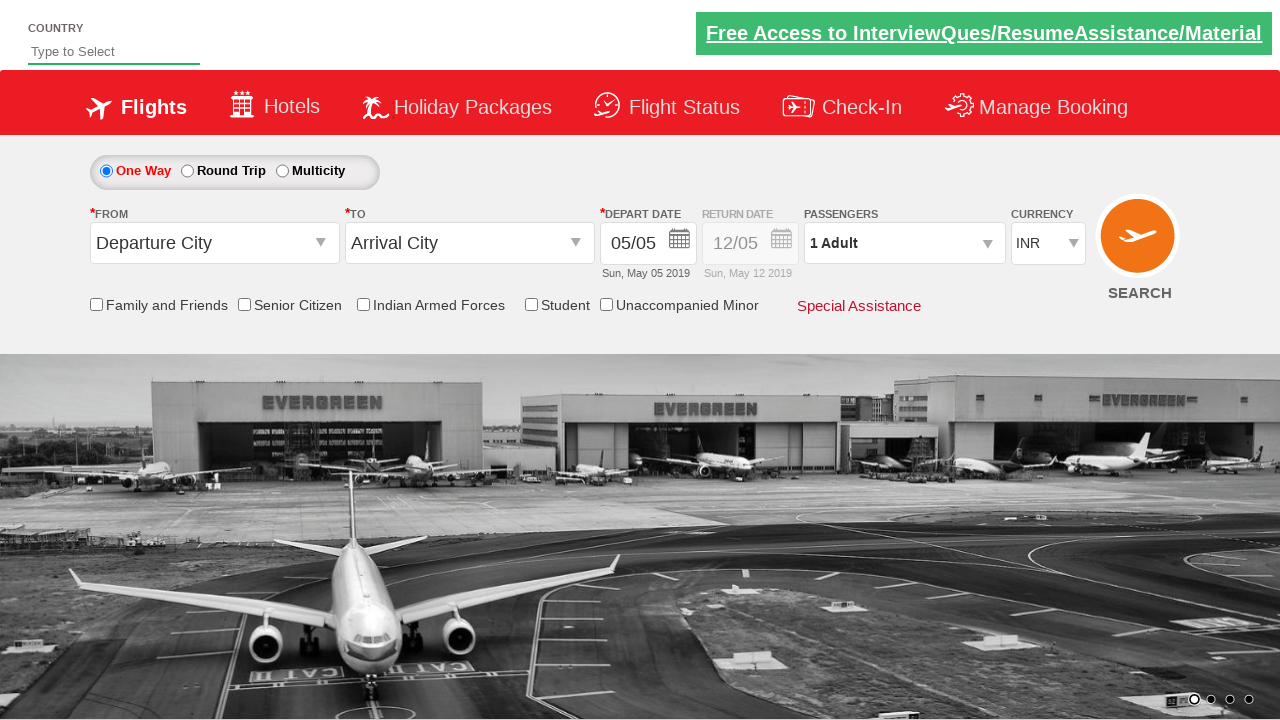

Located currency dropdown element
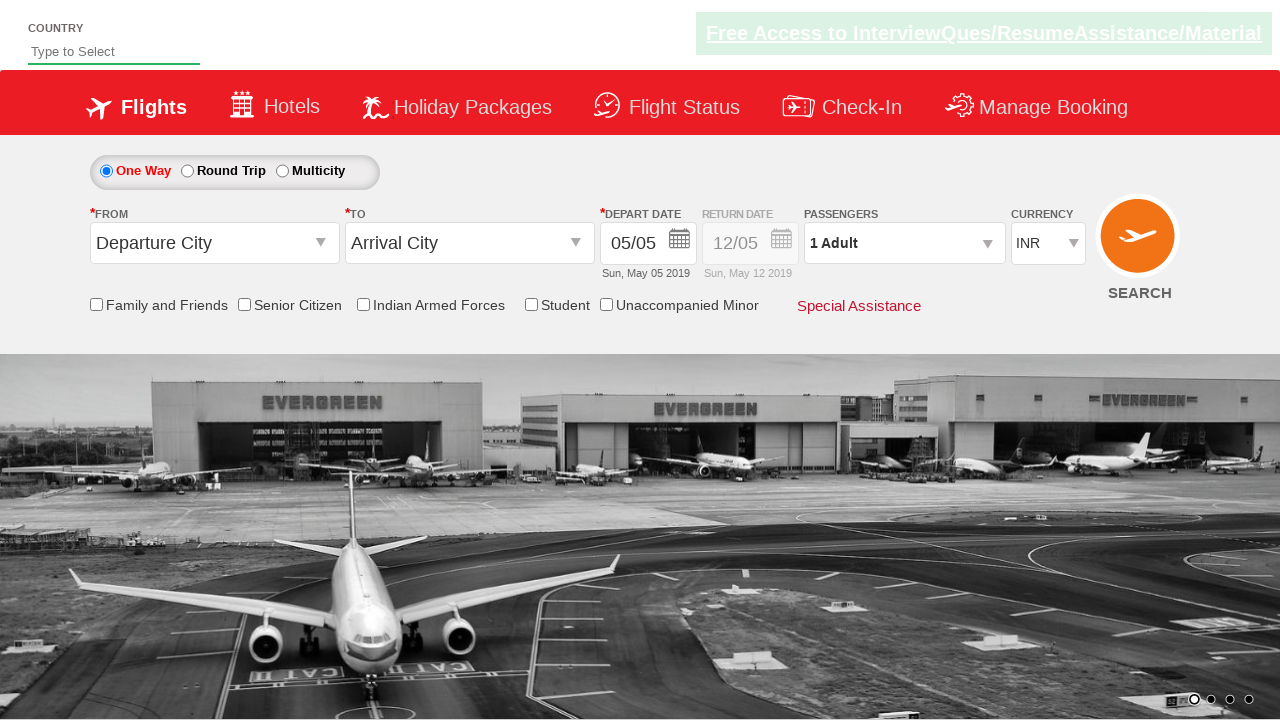

Selected dropdown option by index 3 (4th option) on select[name='ctl00$mainContent$DropDownListCurrency']
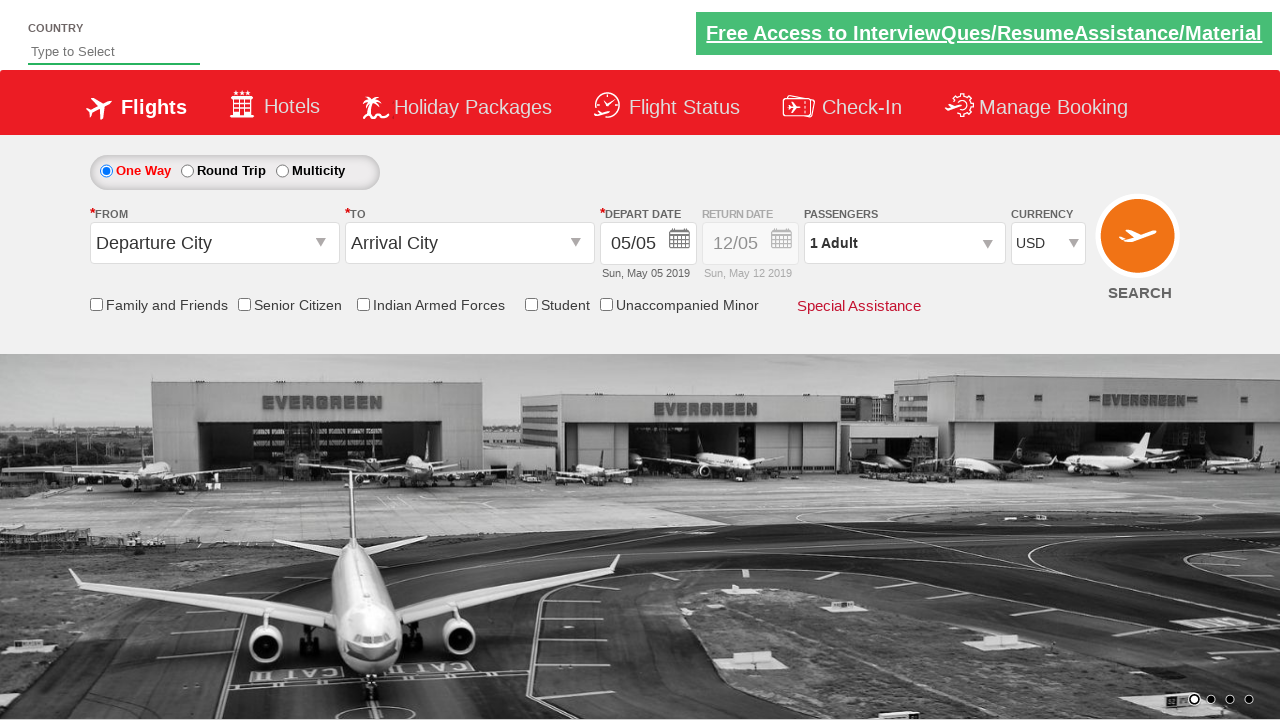

Verified selected option by index: USD
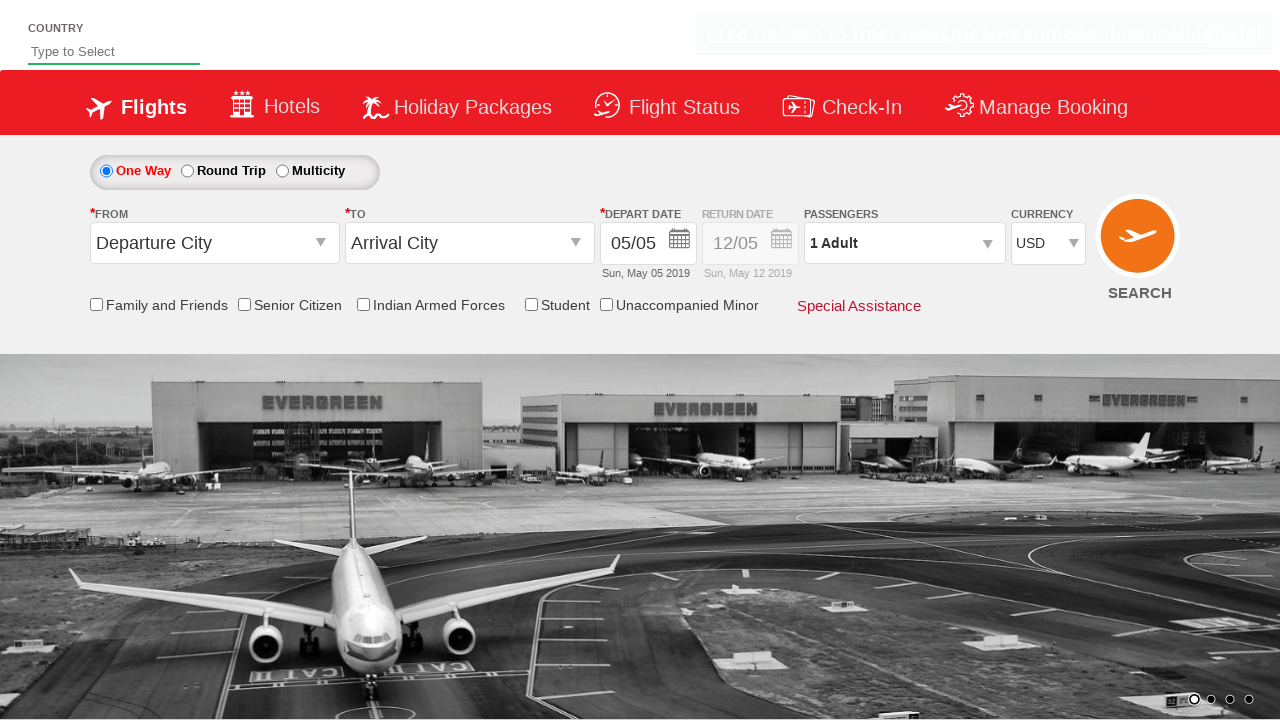

Selected dropdown option by visible text 'AED' on select[name='ctl00$mainContent$DropDownListCurrency']
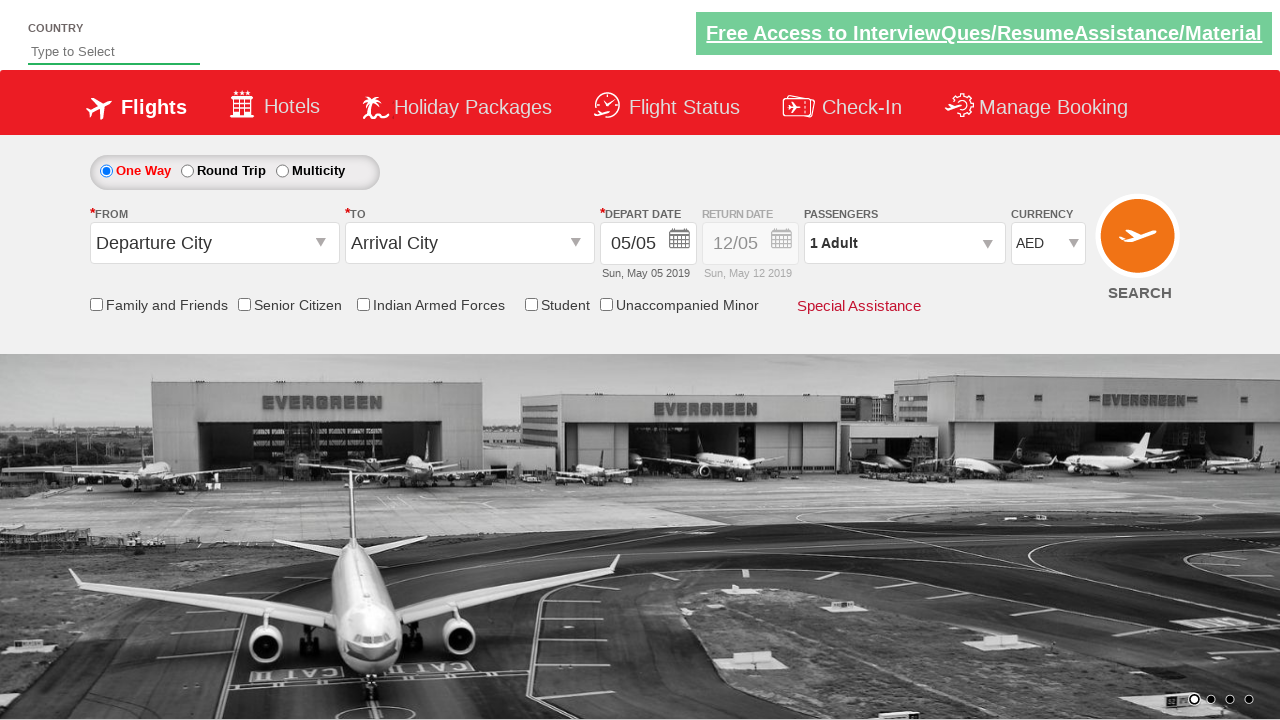

Verified selected option by visible text: AED
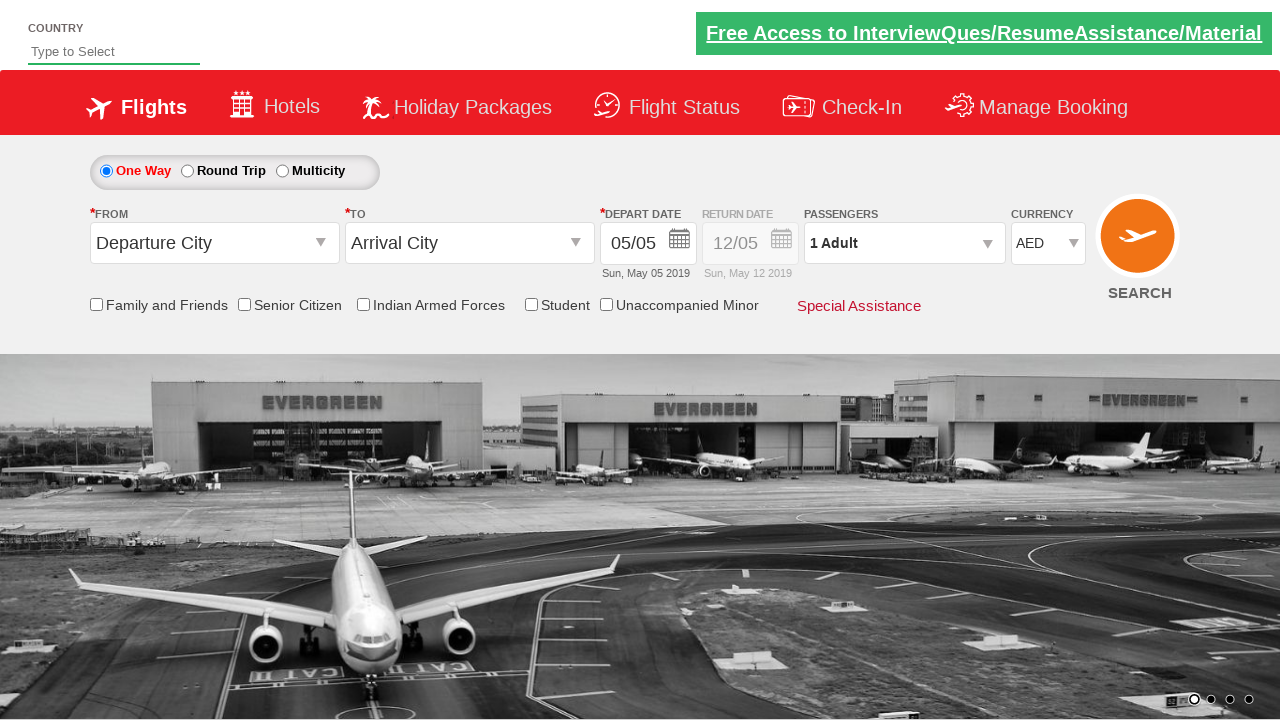

Selected dropdown option by value 'INR' on select[name='ctl00$mainContent$DropDownListCurrency']
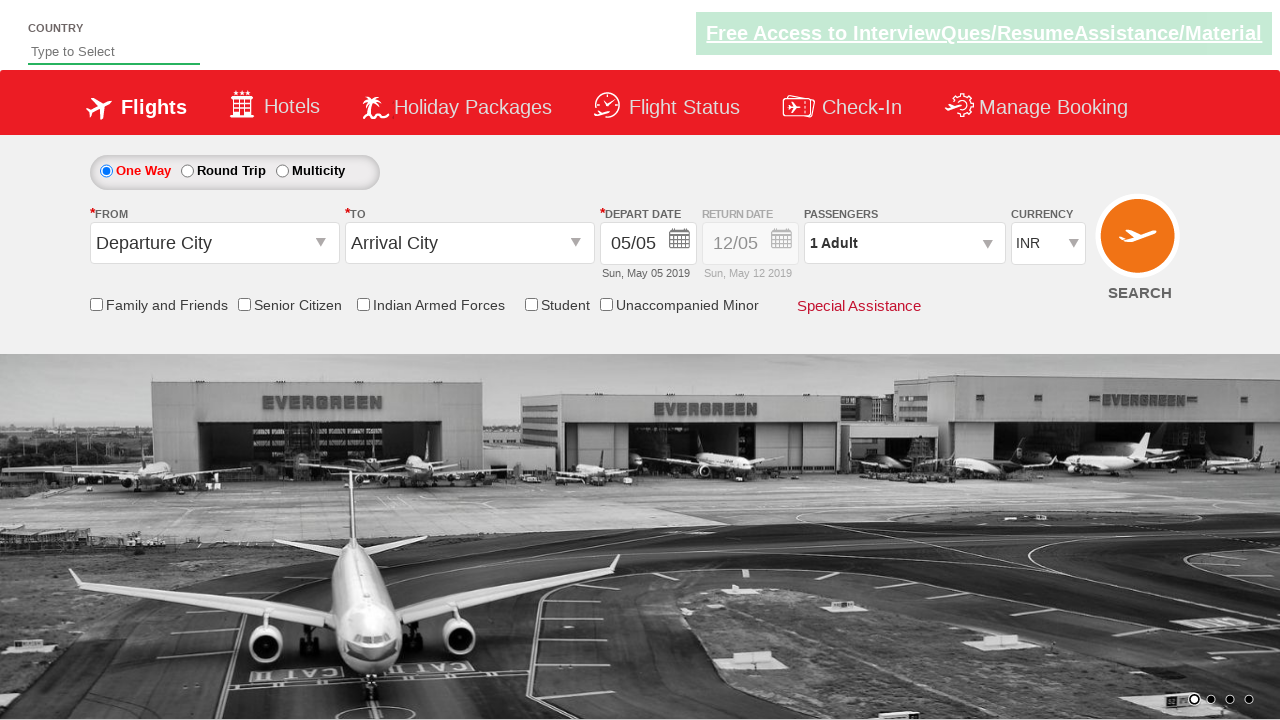

Verified selected option by value: INR
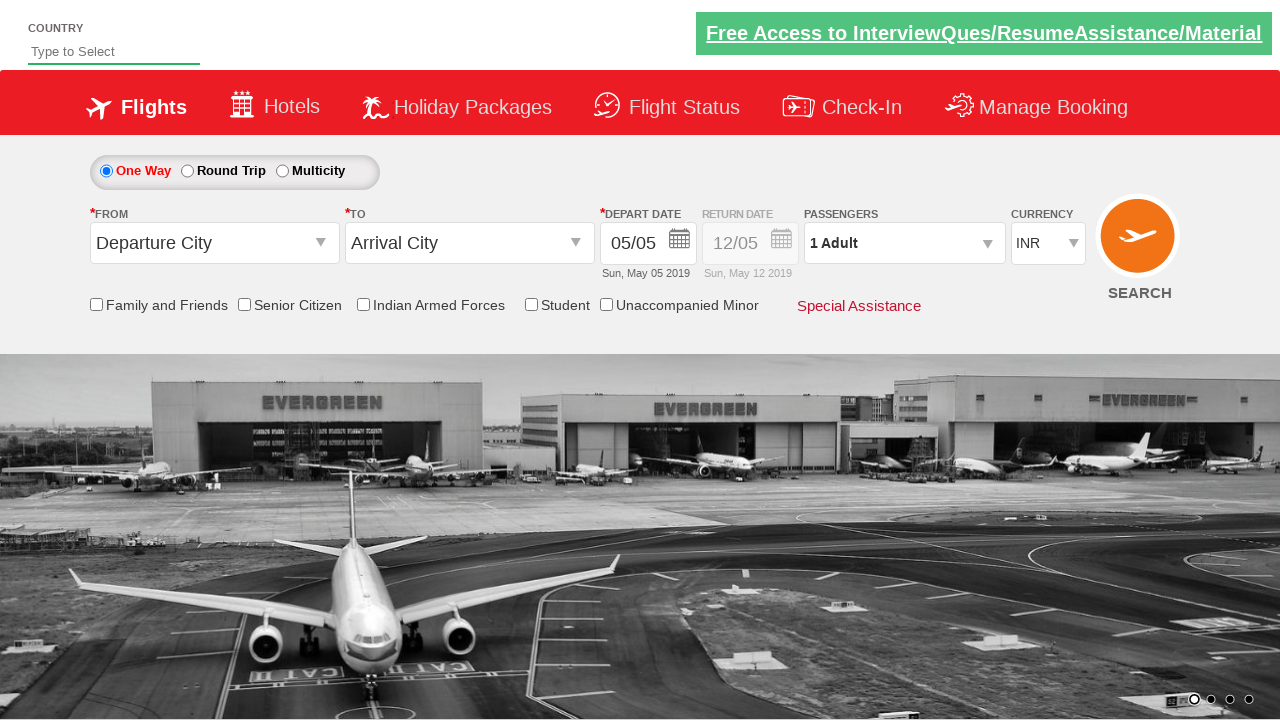

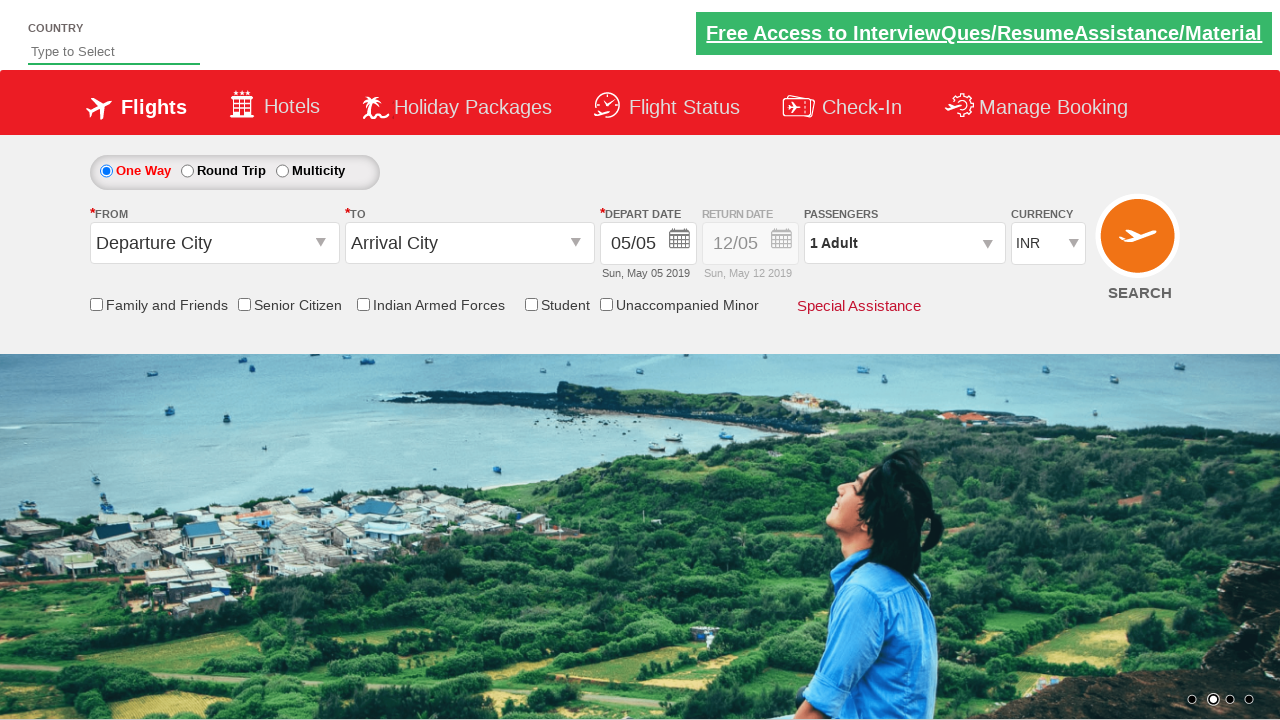